Tests a calculator form by extracting two numbers from the page, calculating their sum, selecting the result from a dropdown, and submitting the form

Starting URL: http://suninjuly.github.io/selects1.html

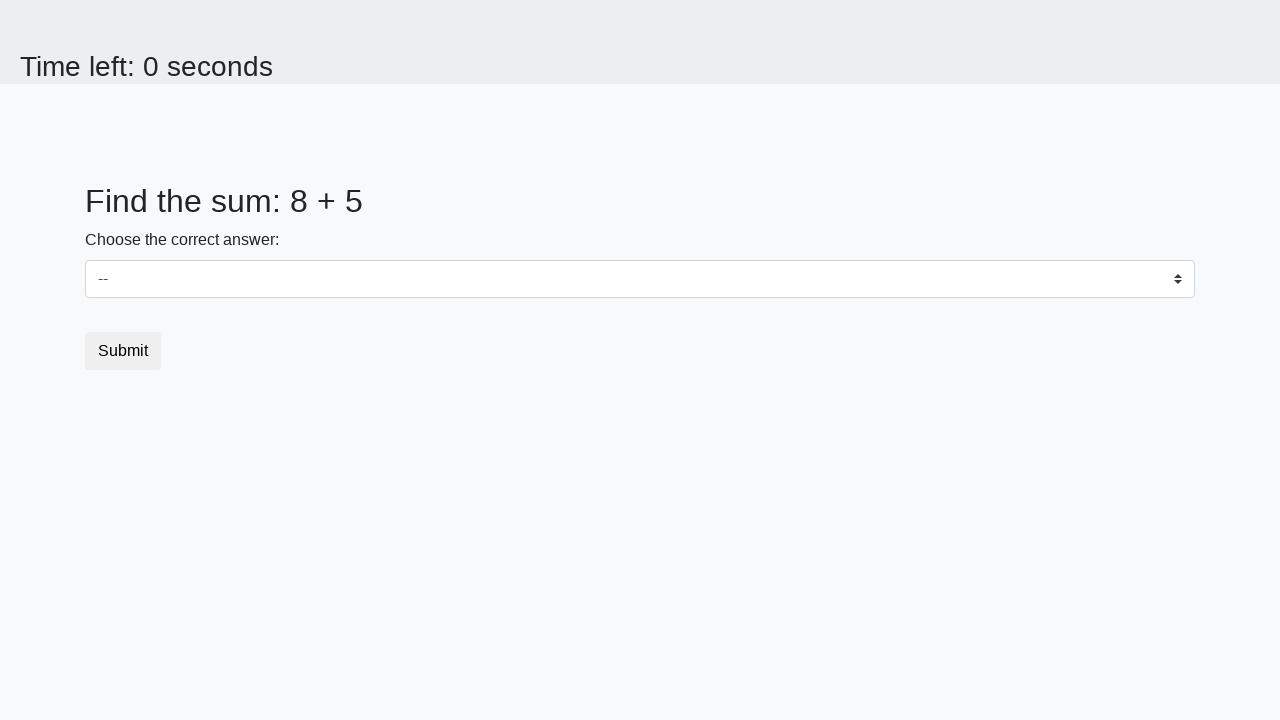

Extracted first number from #num1 element
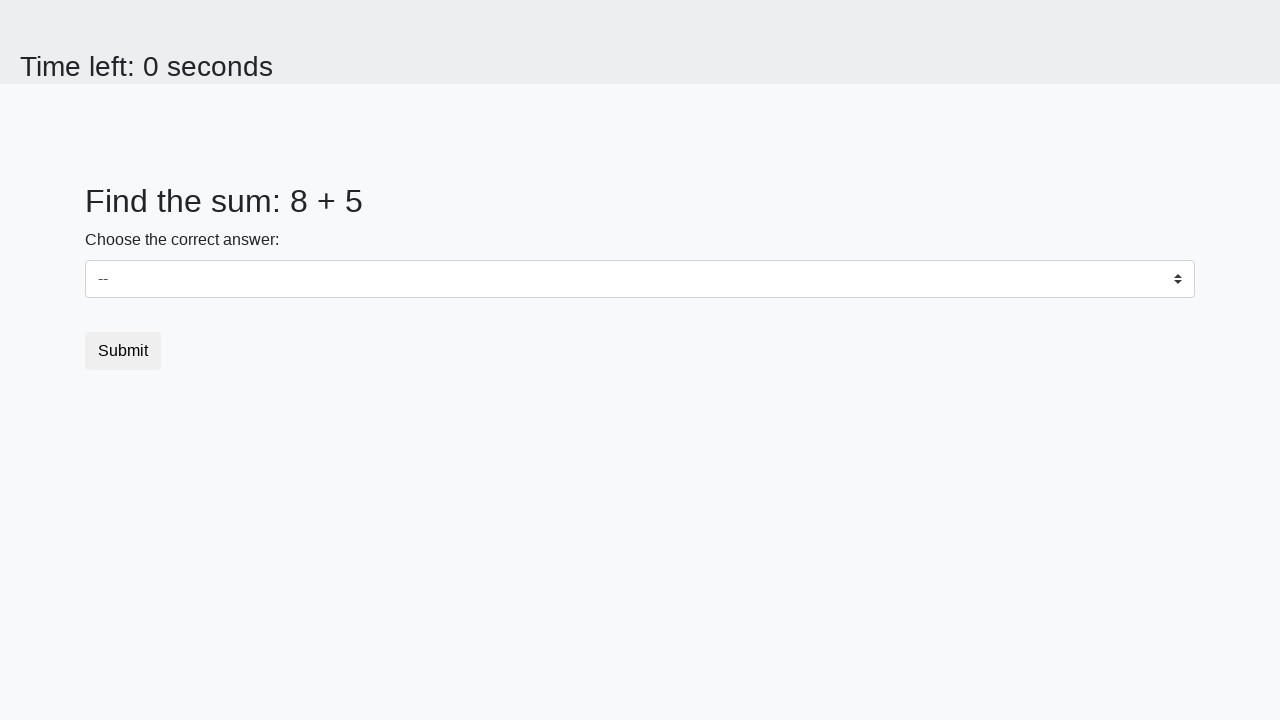

Extracted second number from #num2 element
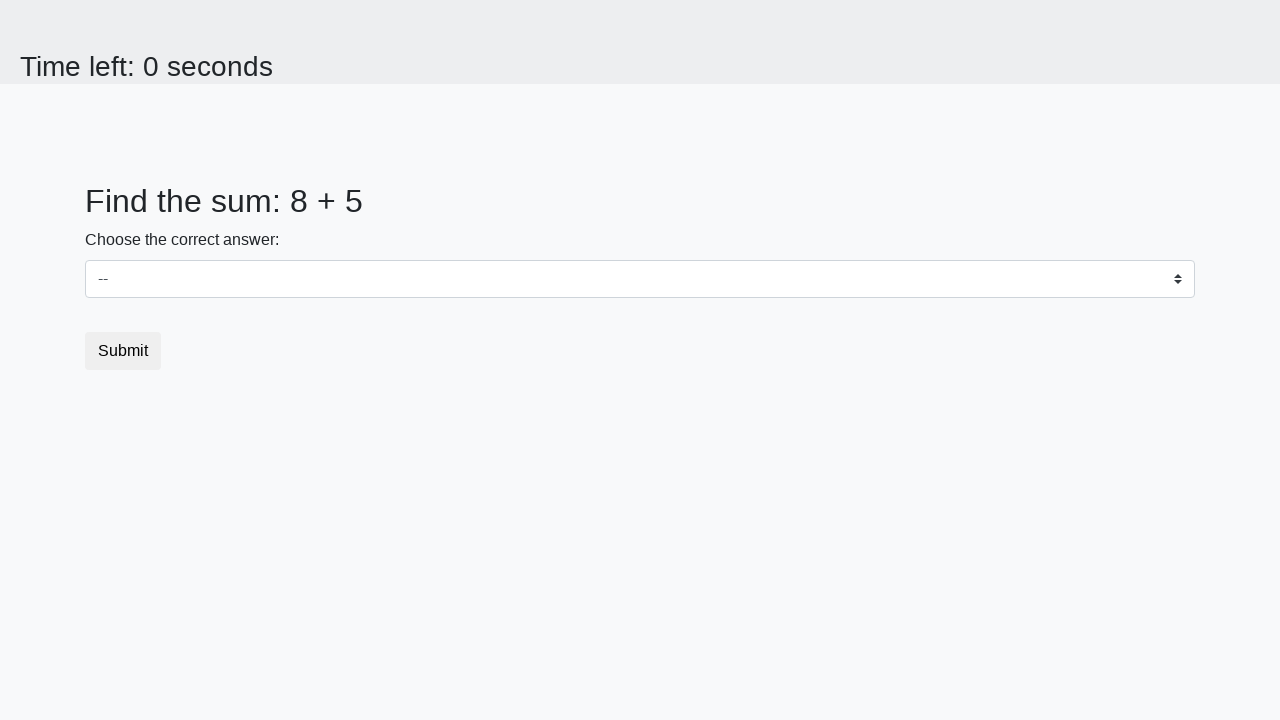

Calculated sum: 8 + 5 = 13
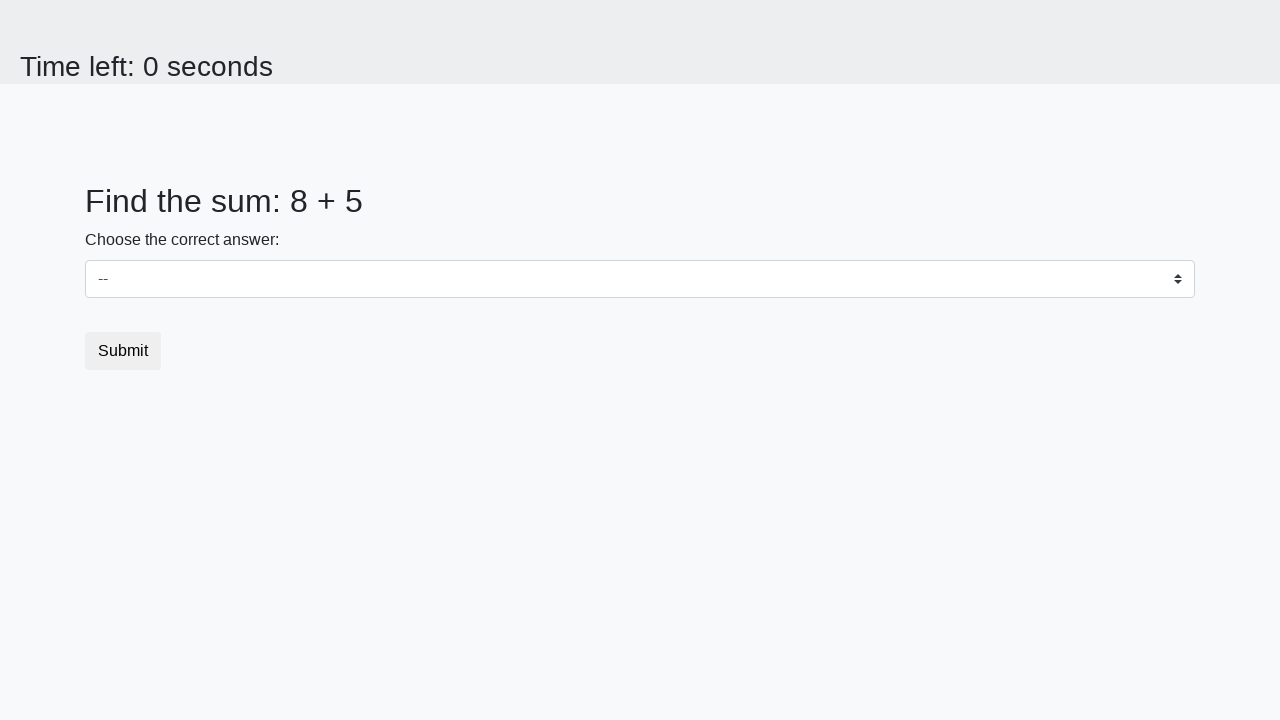

Selected calculated result '13' from dropdown on #dropdown
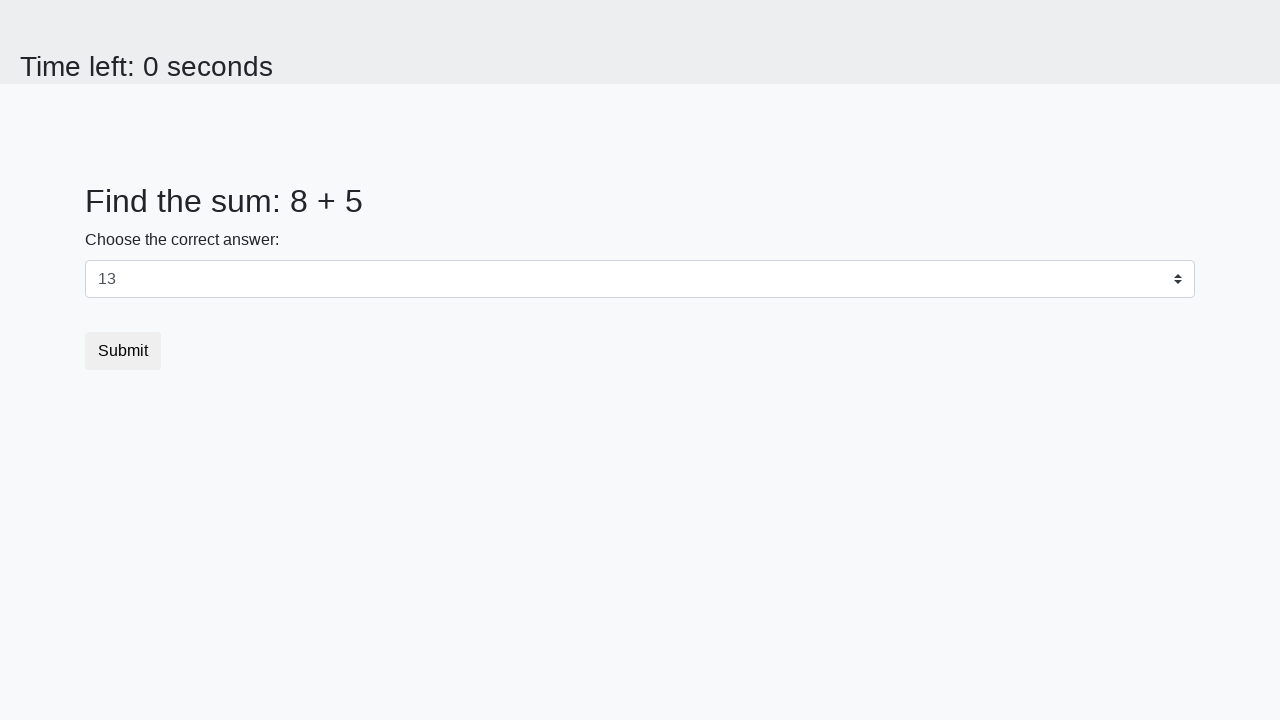

Clicked submit button at (123, 351) on button.btn.btn-default
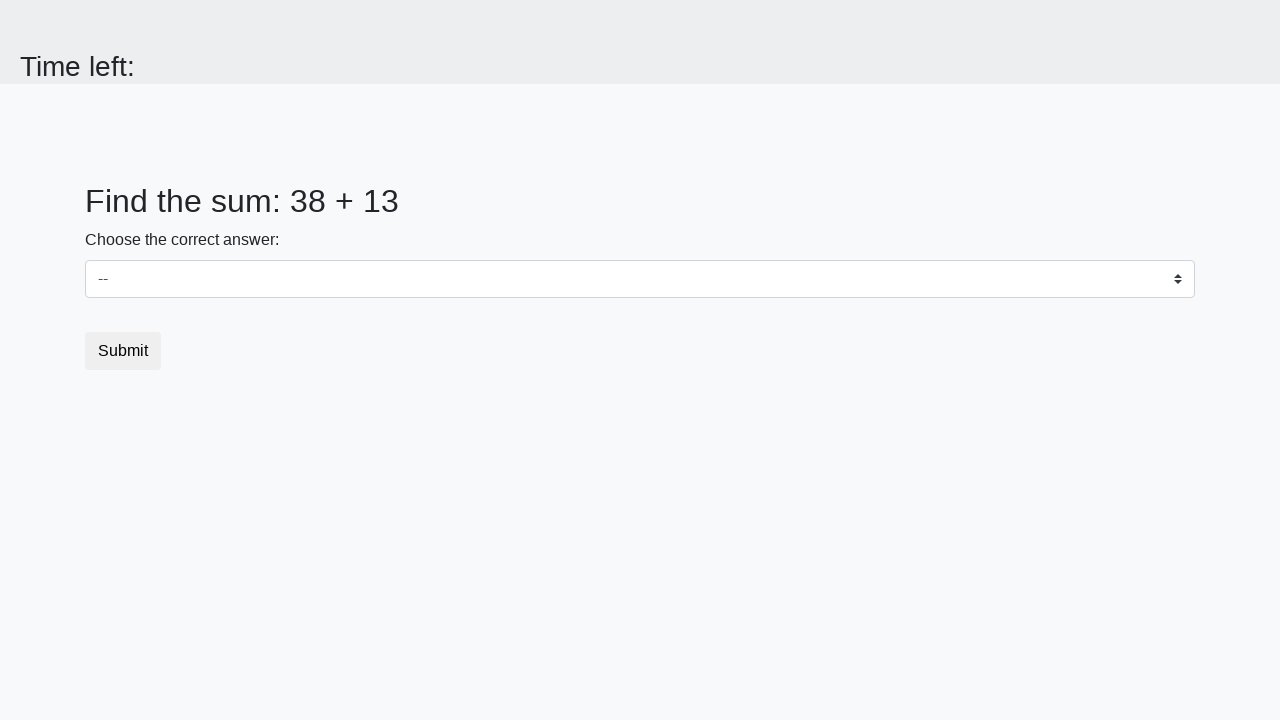

Waited 1000ms for form submission to complete
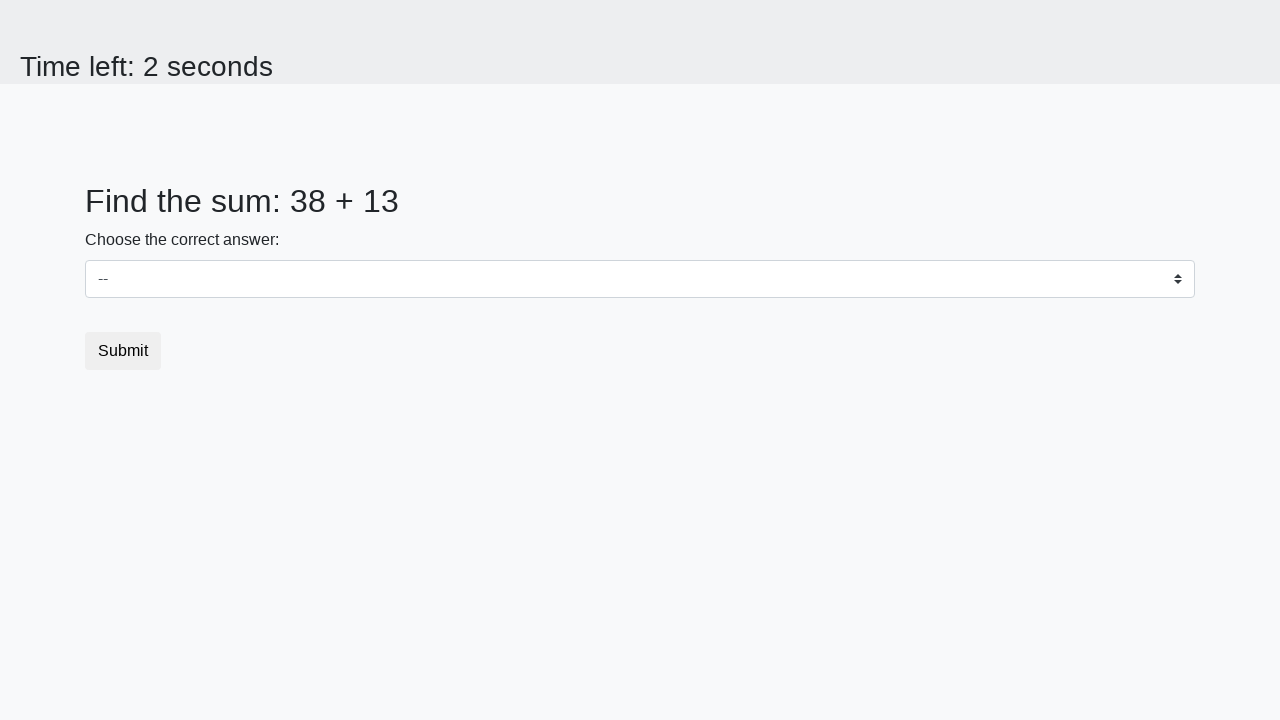

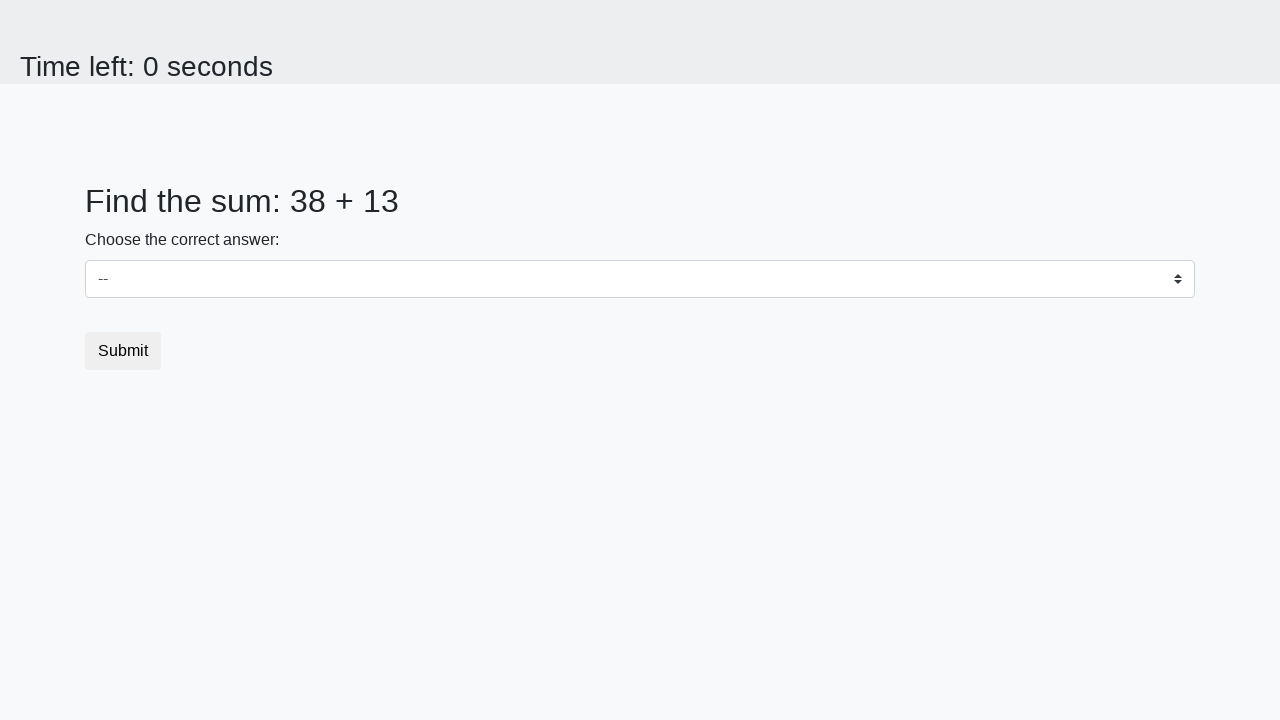